Tests a form that requires reading a hidden attribute value from an element, performing a mathematical calculation on it, entering the result, checking checkboxes, and submitting the form.

Starting URL: http://suninjuly.github.io/get_attribute.html

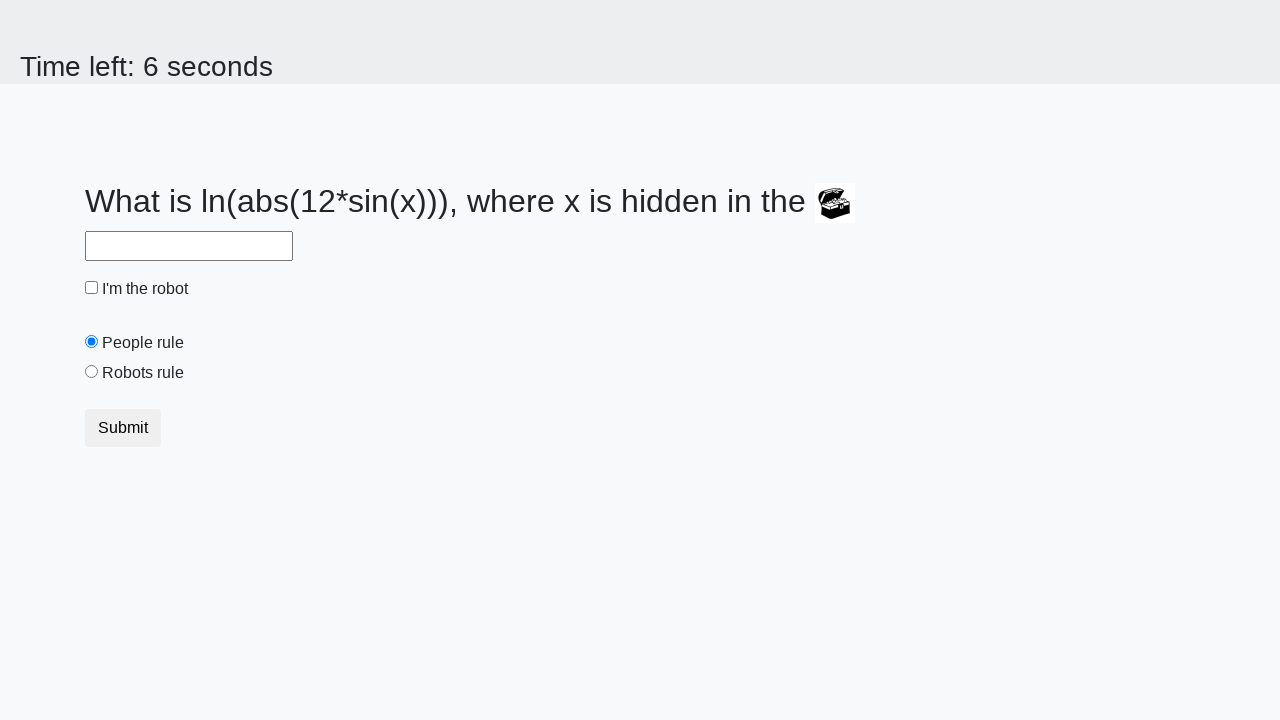

Located the treasure element with hidden attribute
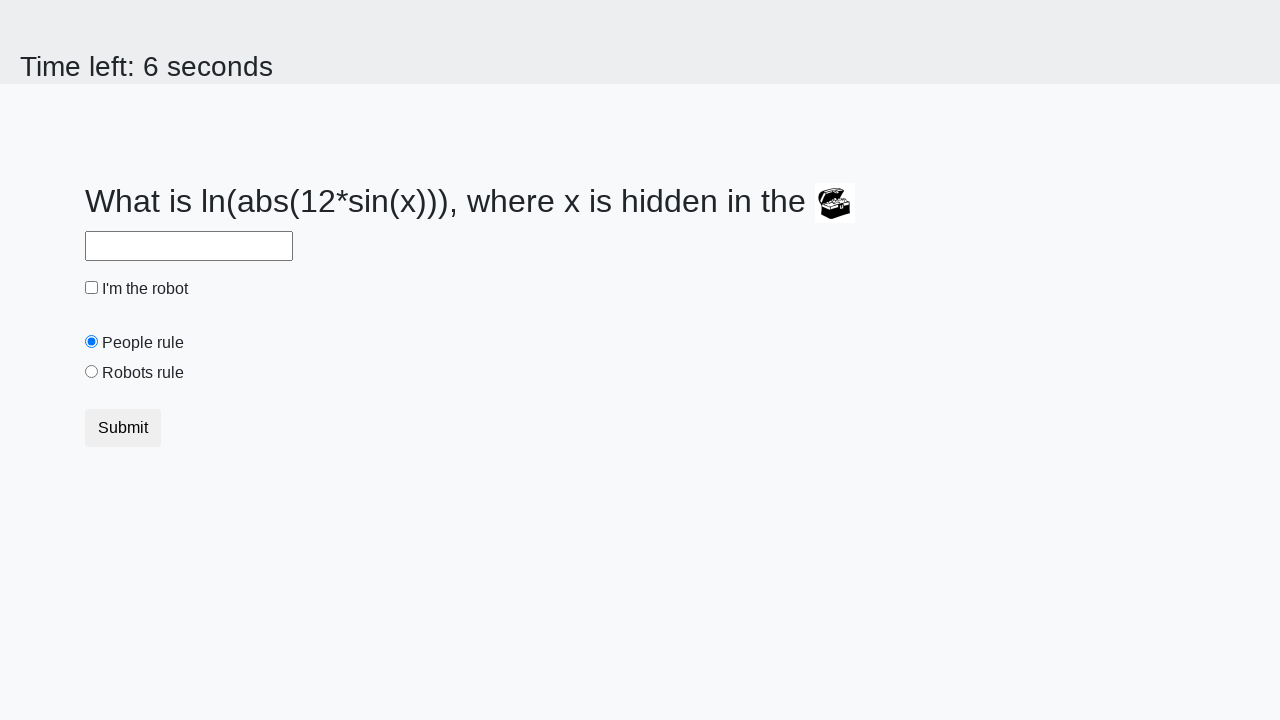

Retrieved hidden valuex attribute: 270
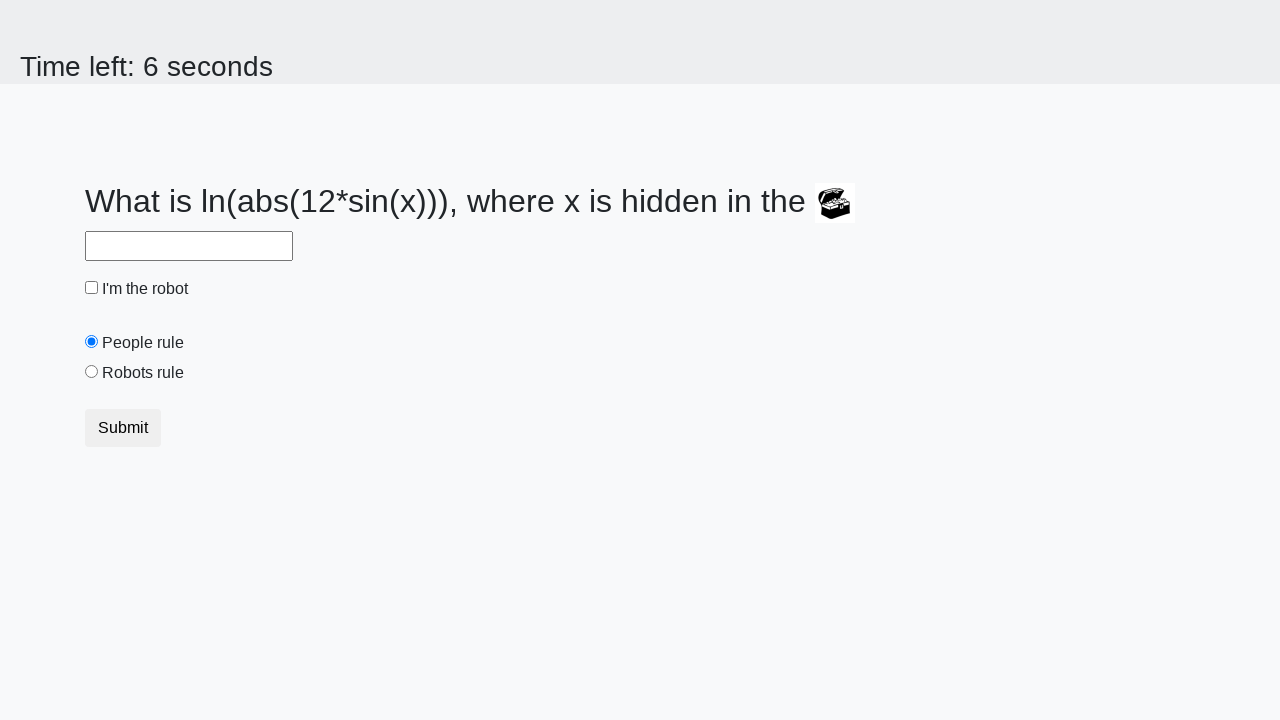

Calculated answer using logarithmic formula: 0.7478963912694337
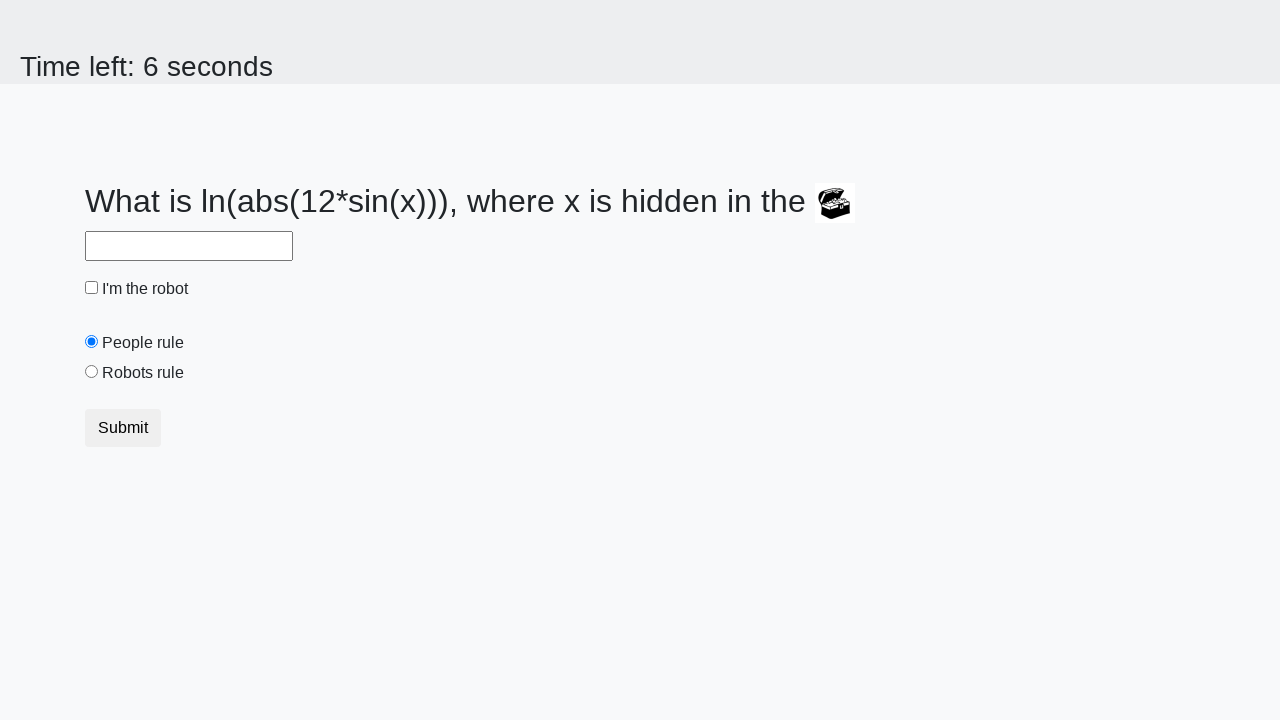

Entered calculated answer '0.7478963912694337' in answer field on #answer
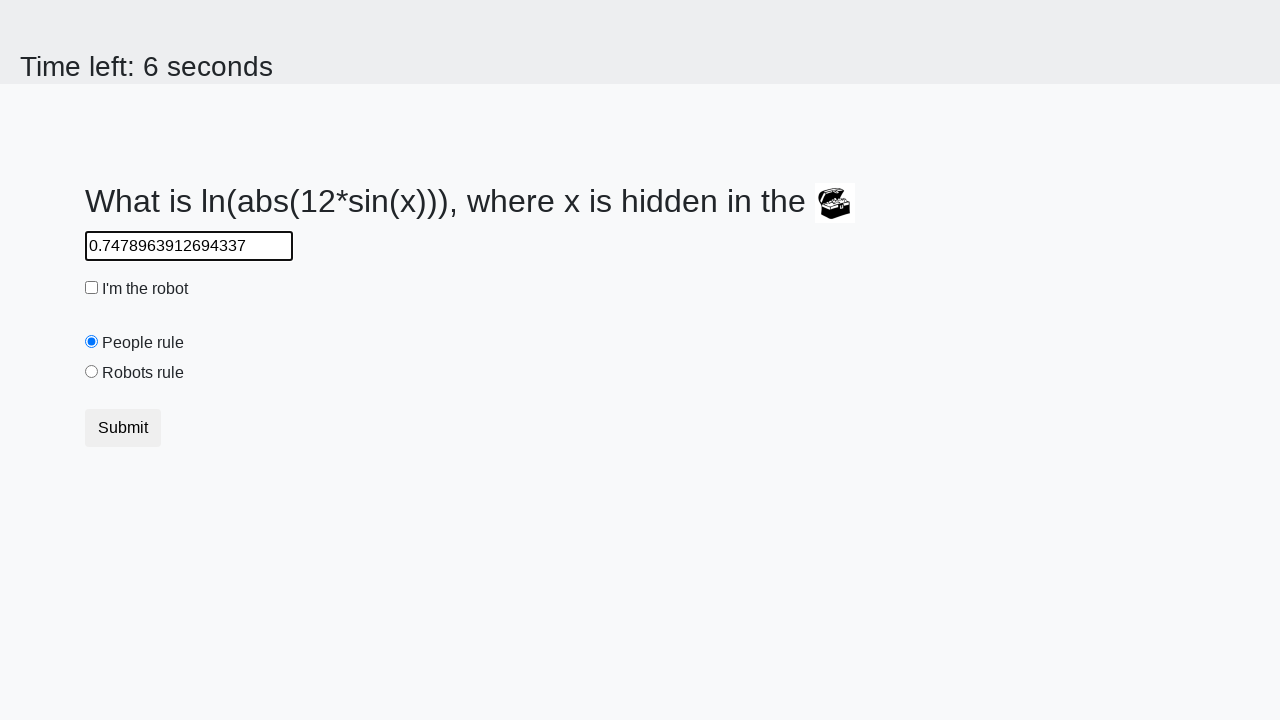

Checked the robot checkbox at (92, 288) on #robotCheckbox
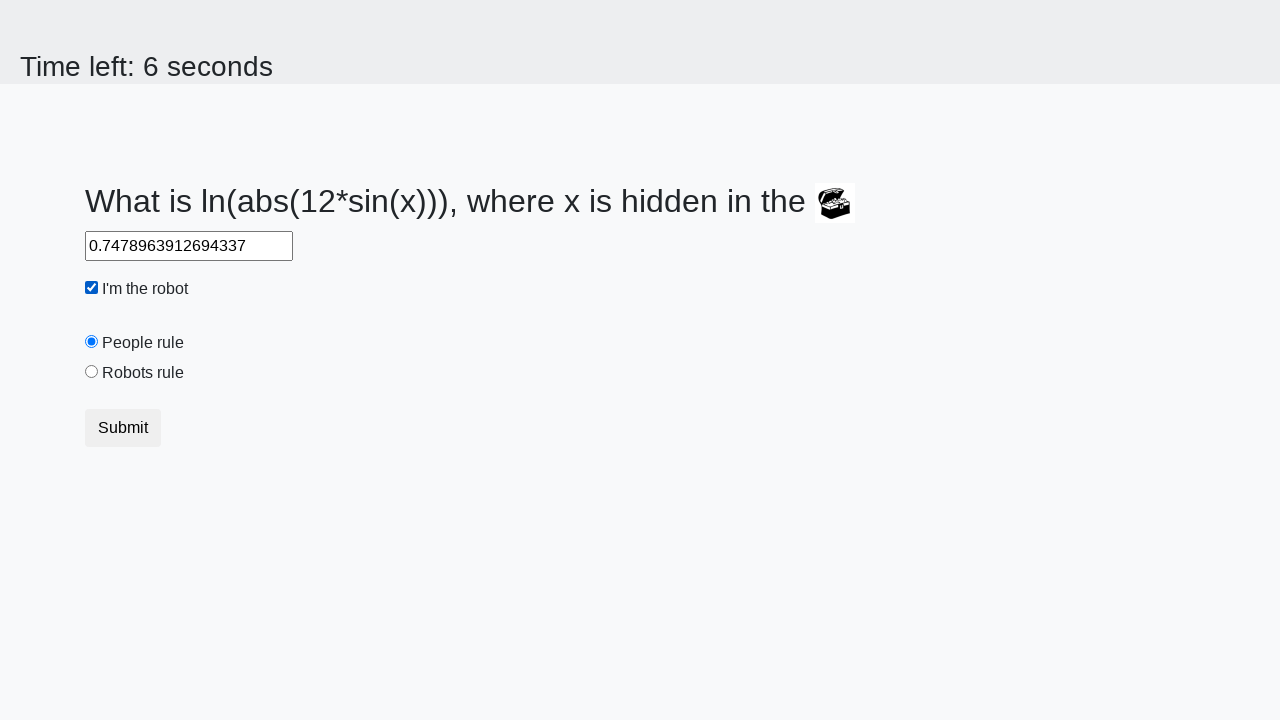

Checked the robots rule checkbox at (92, 372) on #robotsRule
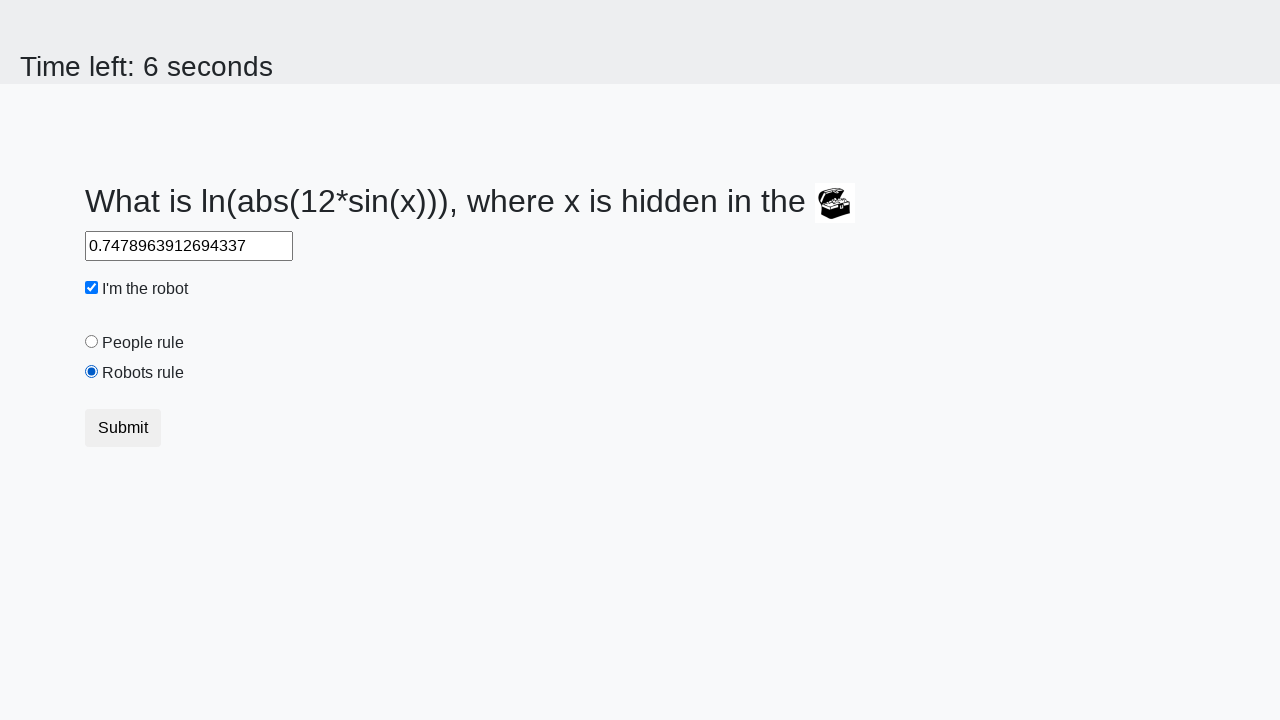

Clicked submit button to submit the form at (123, 428) on button.btn
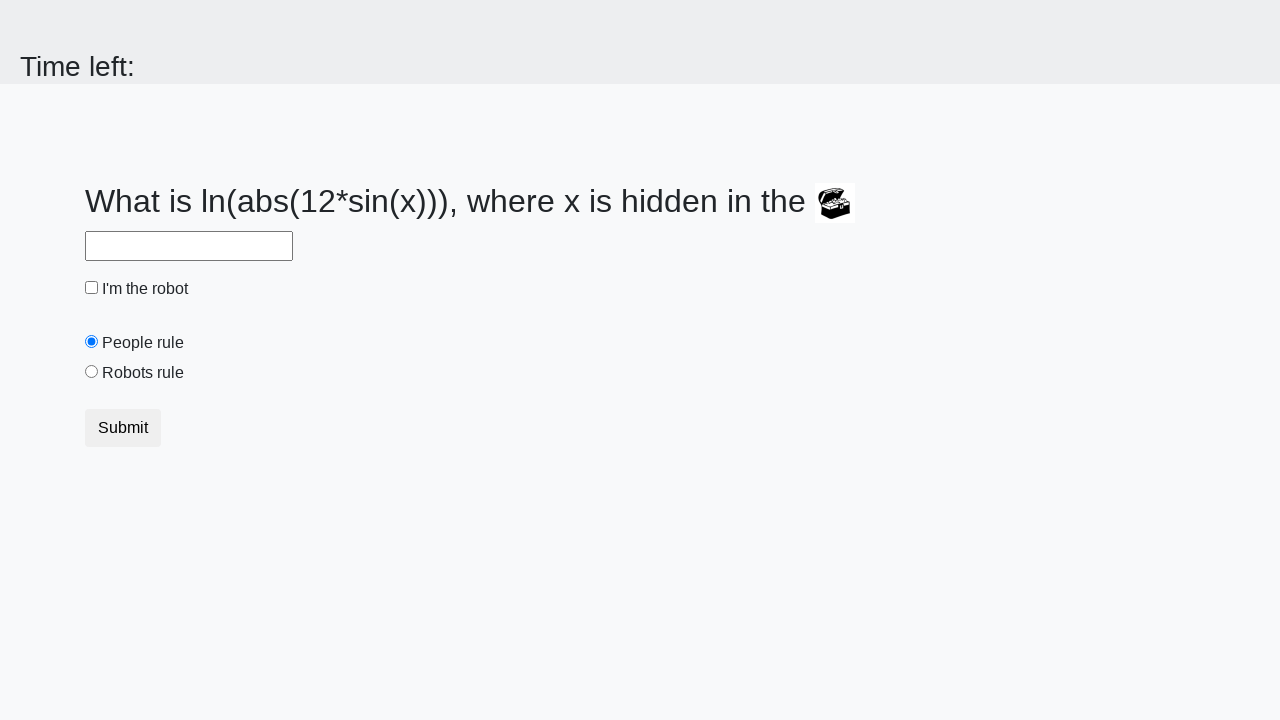

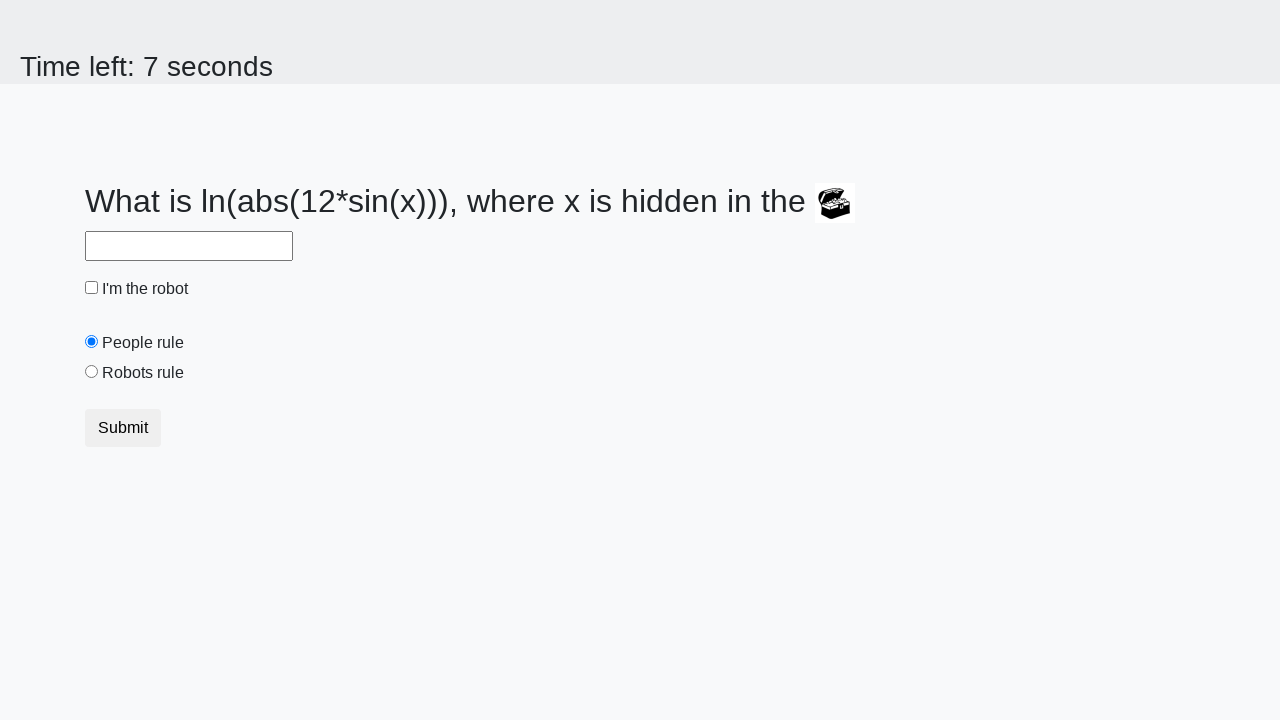